Tests unselecting checkboxes by clicking on selected checkboxes and verifying they become unselected

Starting URL: https://the-internet.herokuapp.com/checkboxes

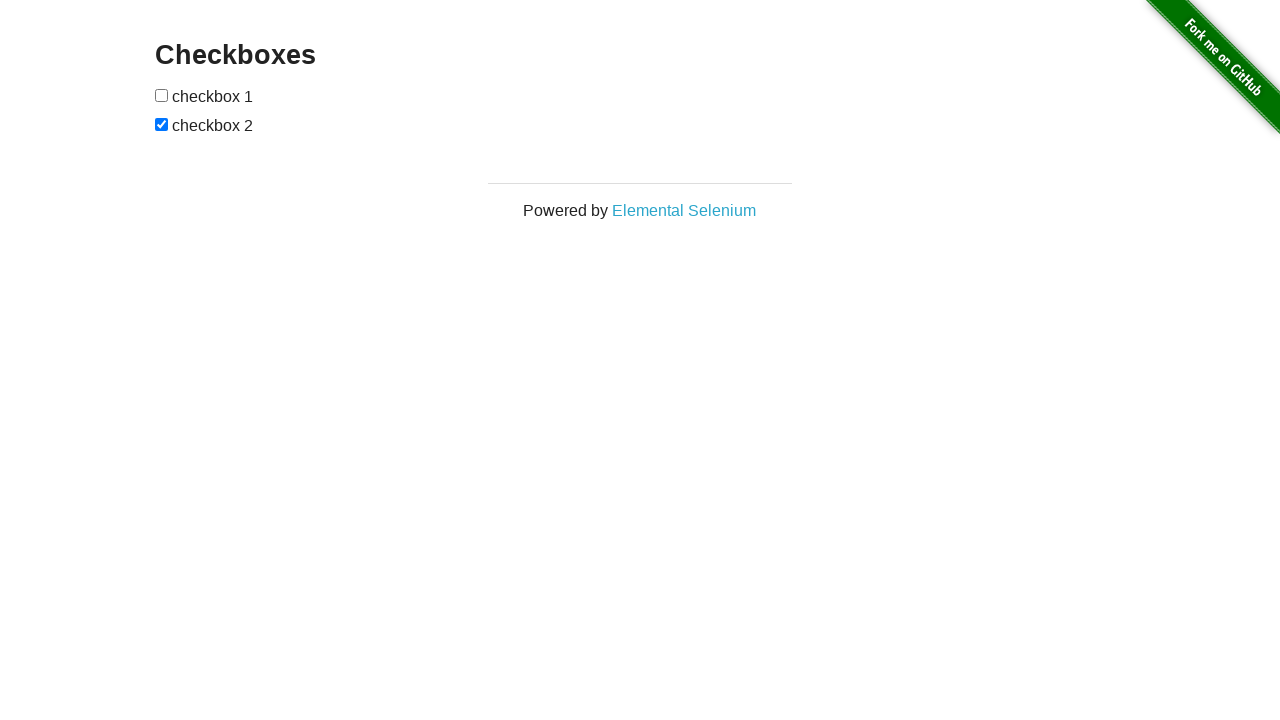

Located first checkbox element
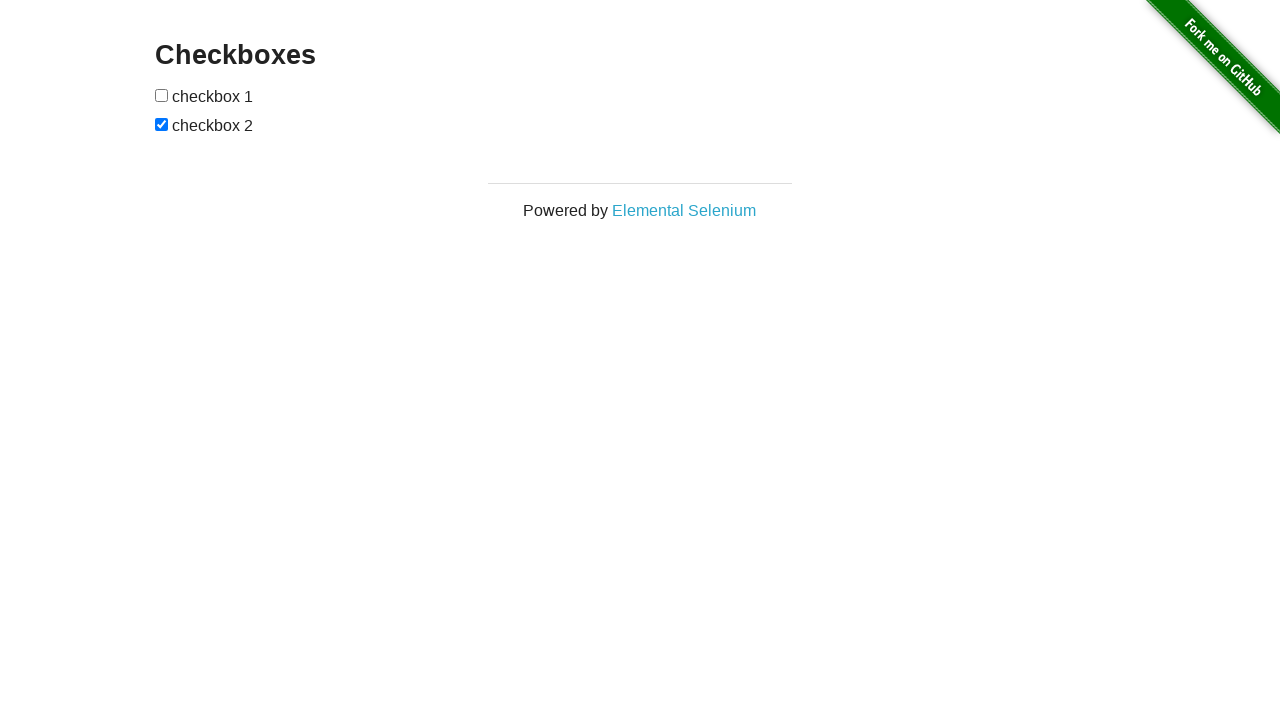

Located second checkbox element
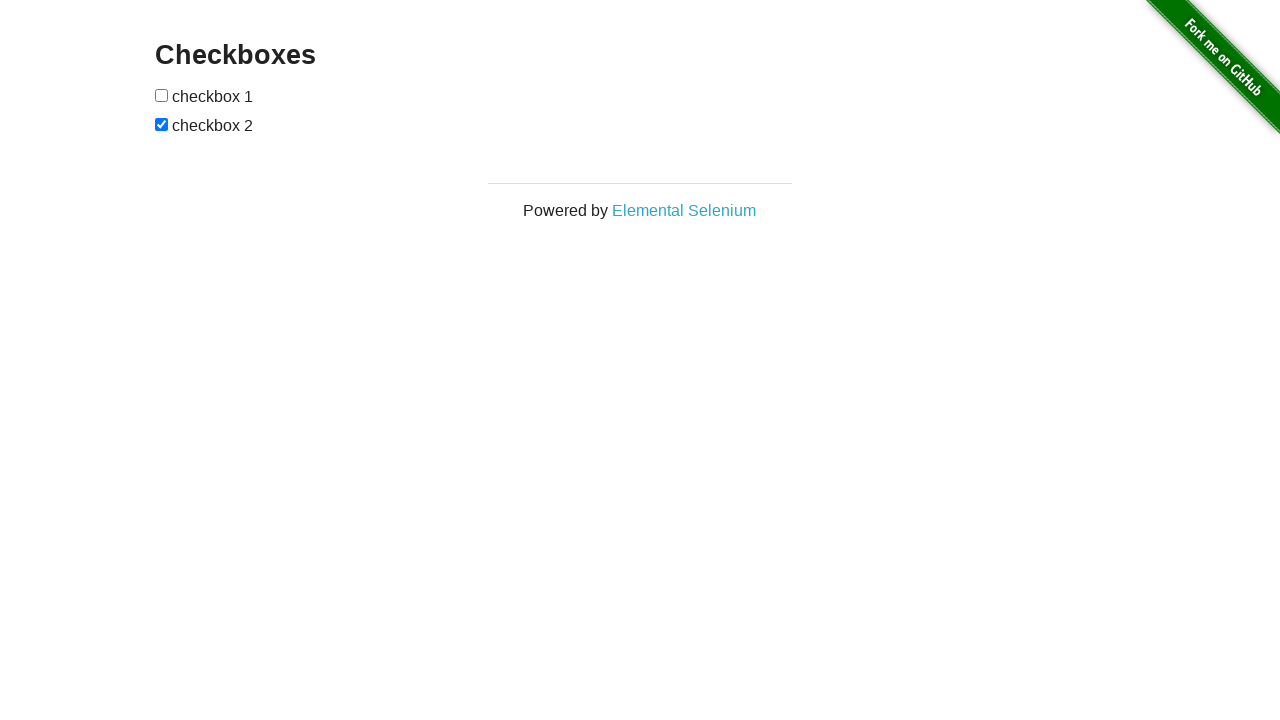

Checked if checkbox 1 is selected - it was not
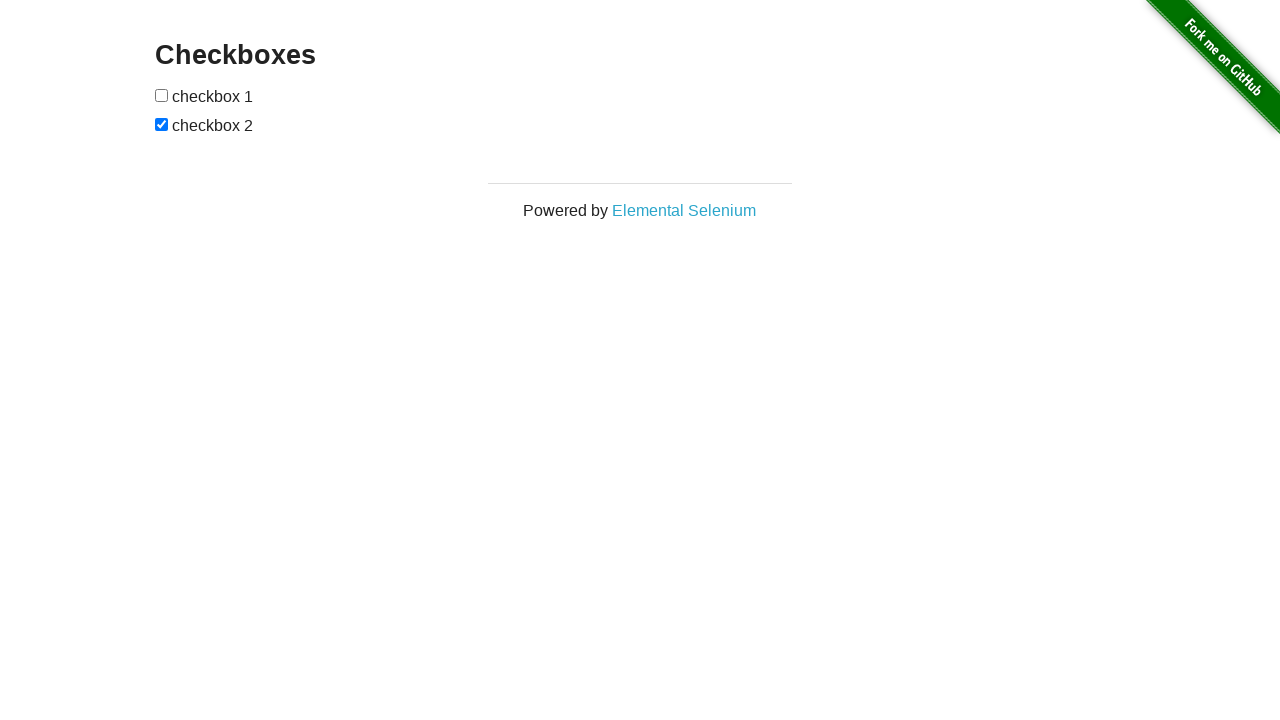

Checked if checkbox 2 is selected
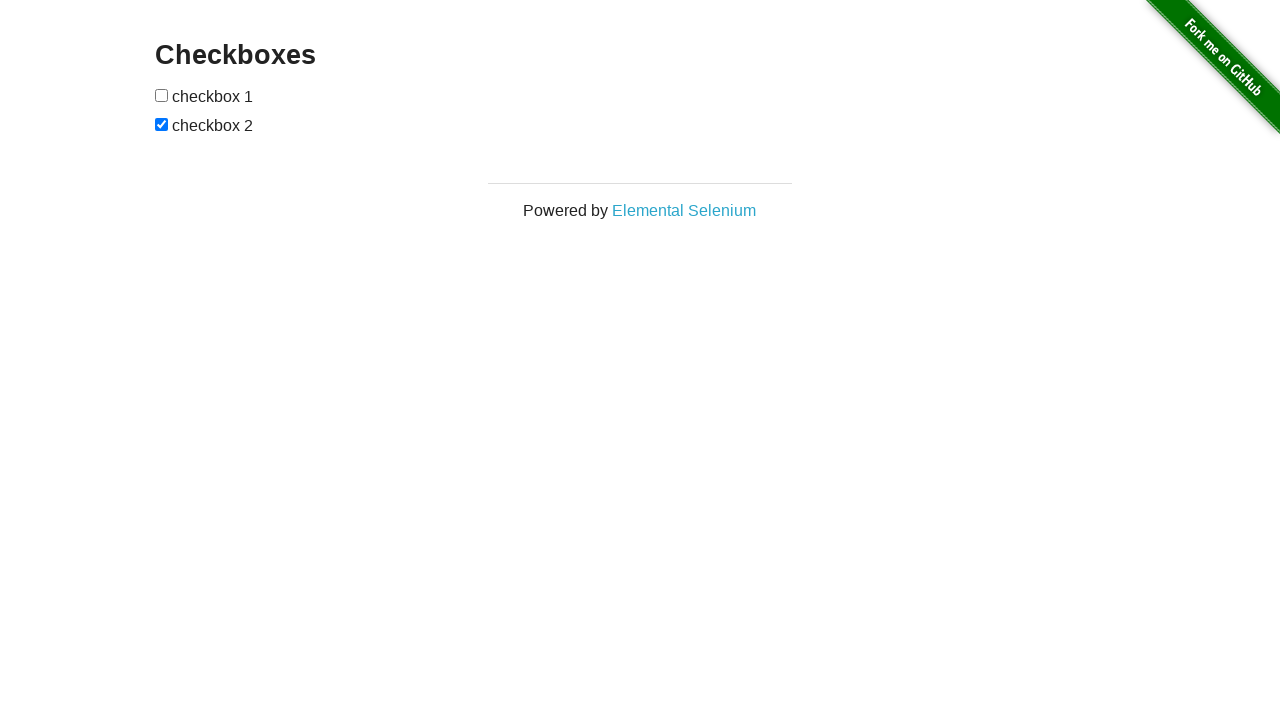

Clicked checkbox 2 to unselect it at (162, 124) on xpath=//form[@id='checkboxes']/input[2]
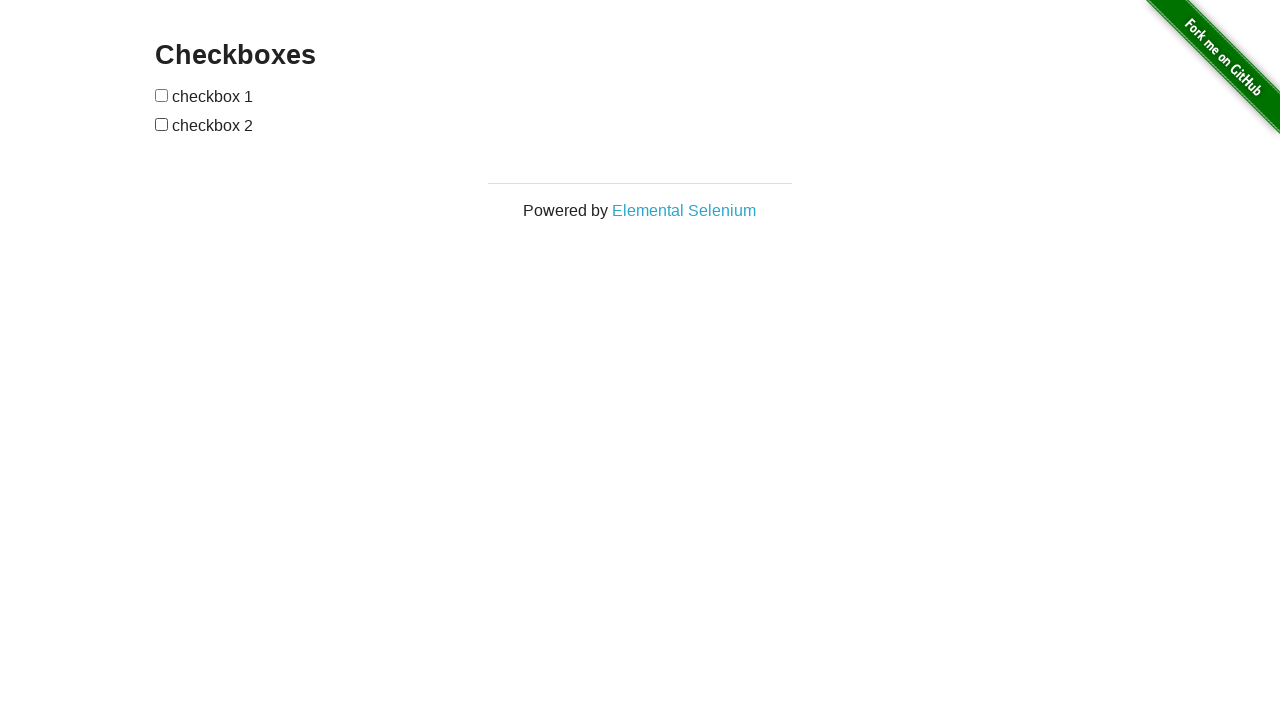

Verified that checkbox 1 is unselected
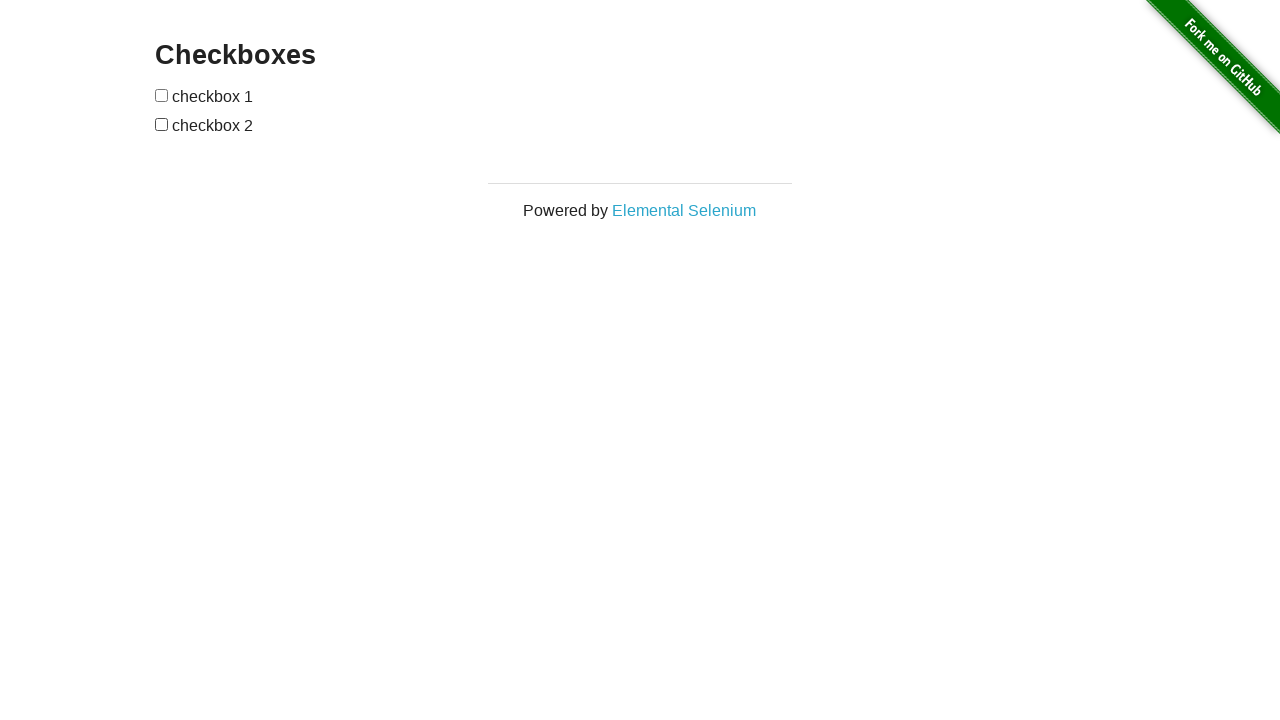

Verified that checkbox 2 is unselected
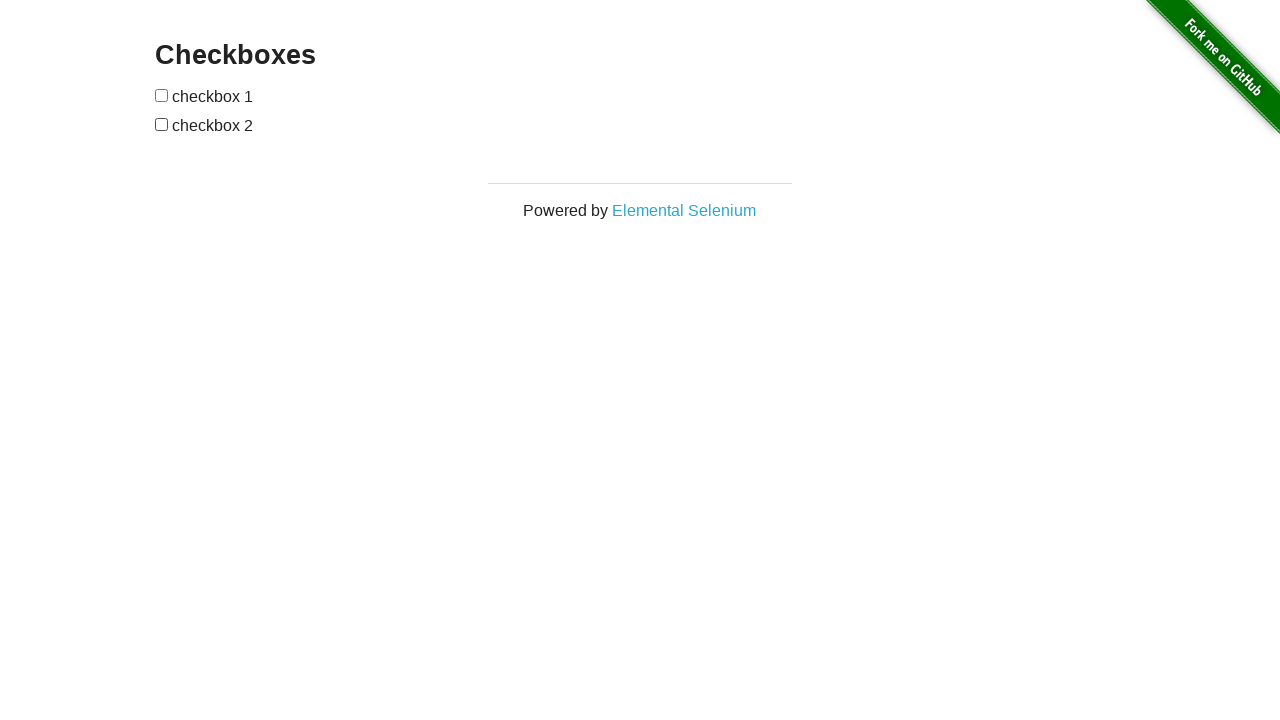

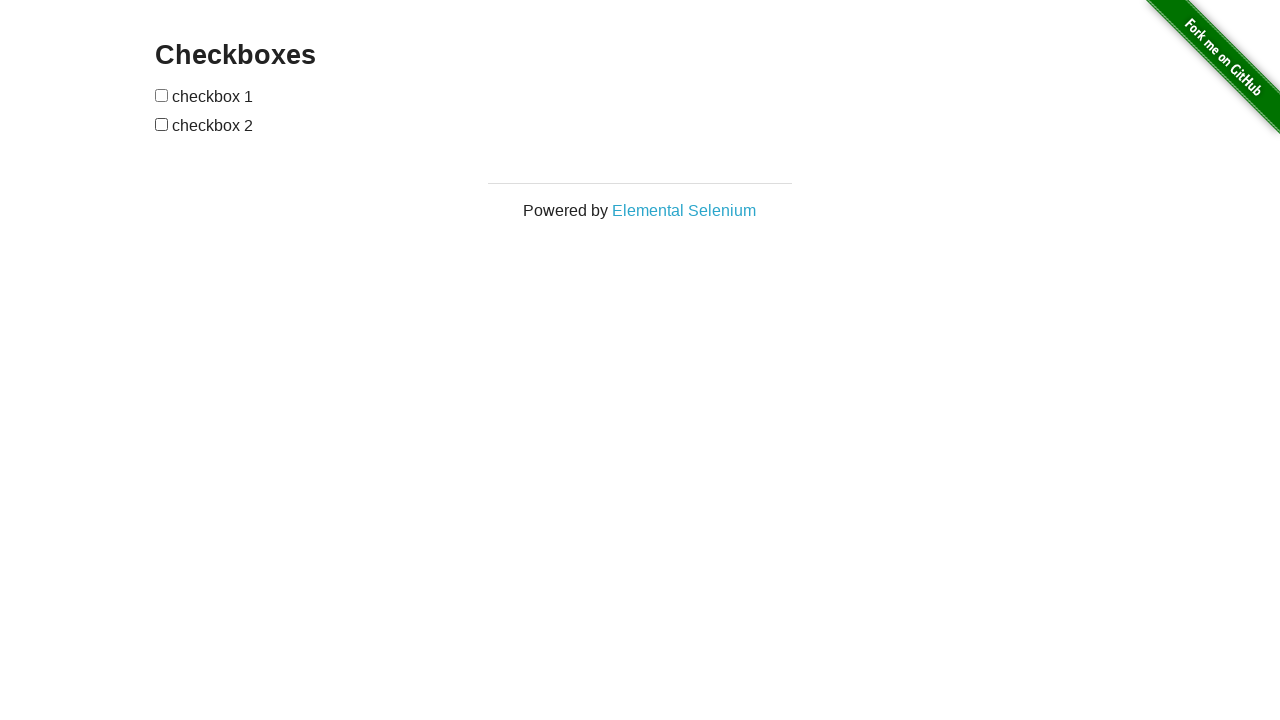